Tests the store selector functionality by clicking the store selector, entering a Port St. Lucie zip code (34984), and saving the selected store.

Starting URL: http://basspro.com

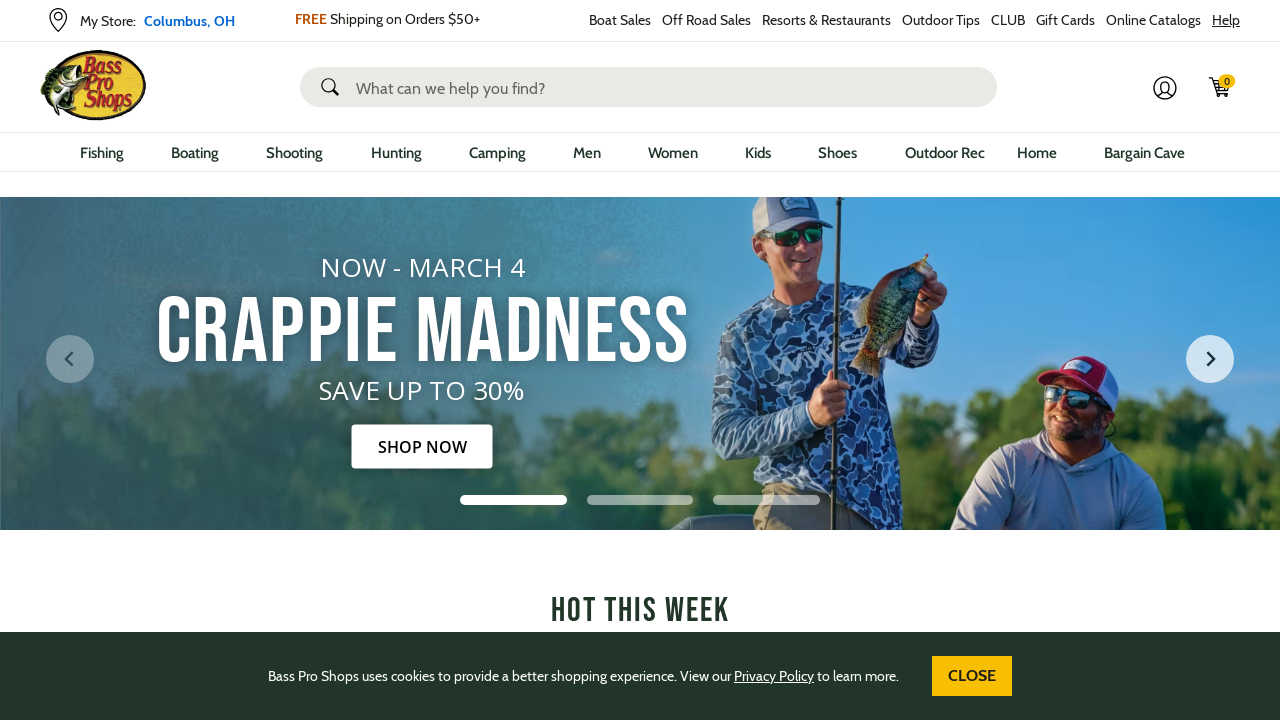

Waited for page to load (networkidle)
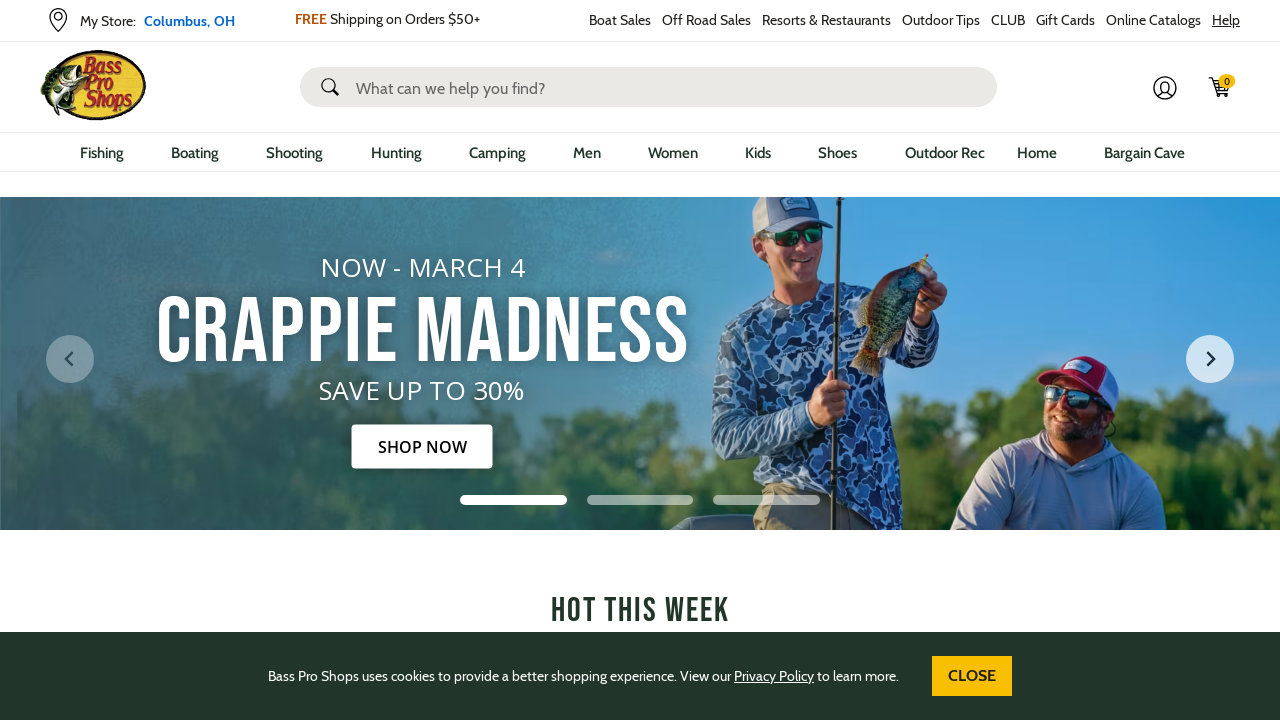

Clicked store selector button at (160, 16) on xpath=/html/body/div[2]/div[1]/div[2]/div[1]
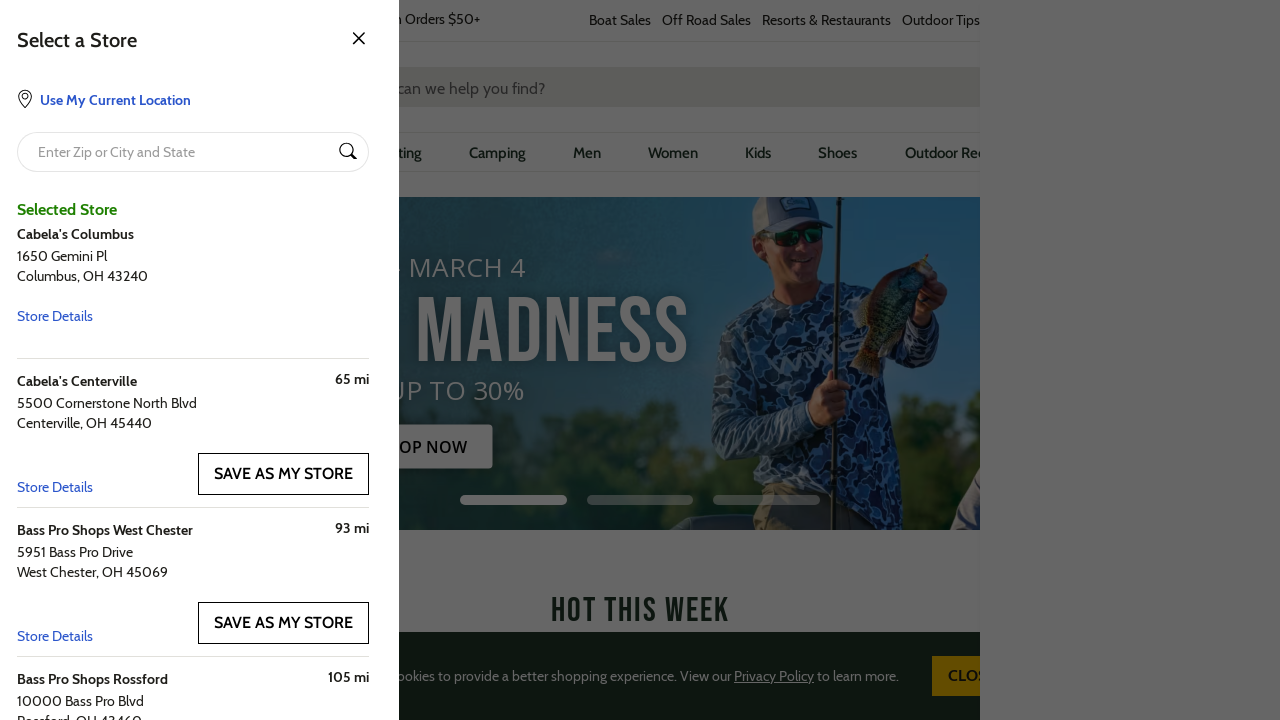

Store locator input field appeared
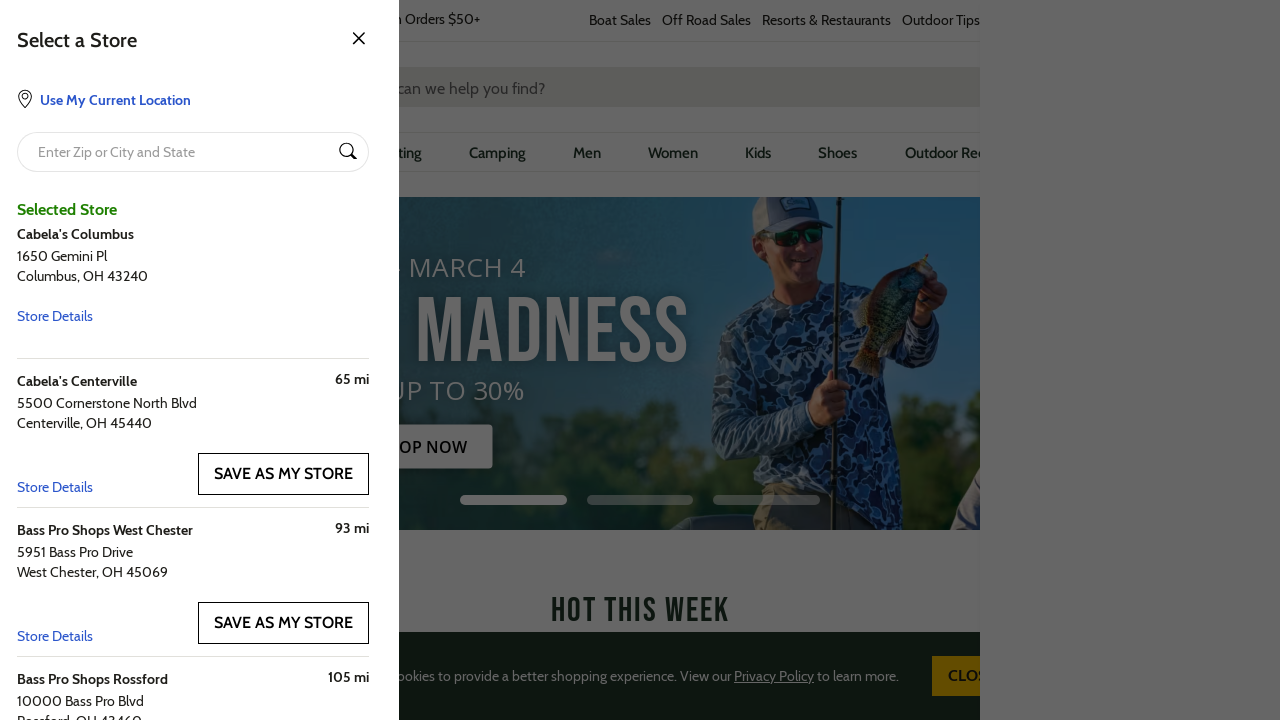

Entered Port St. Lucie zip code (34984) in store locator on #storeLocInp
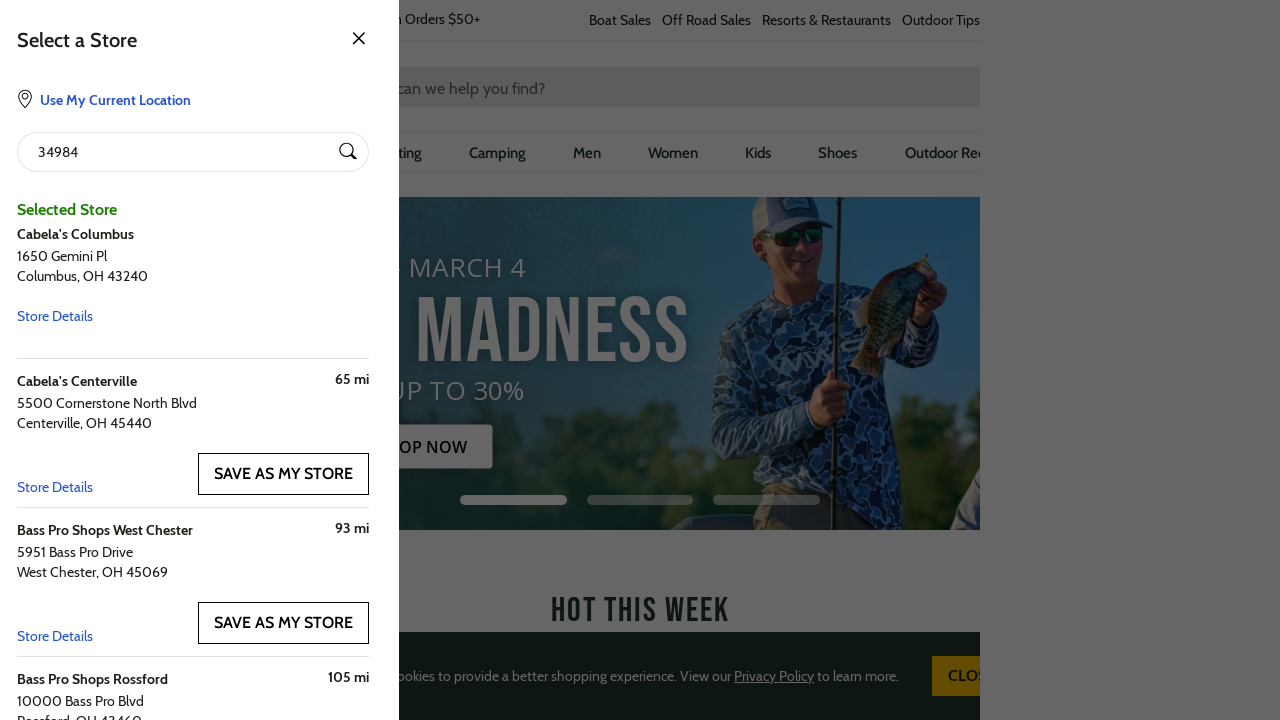

Pressed Enter to search for stores on #storeLocInp
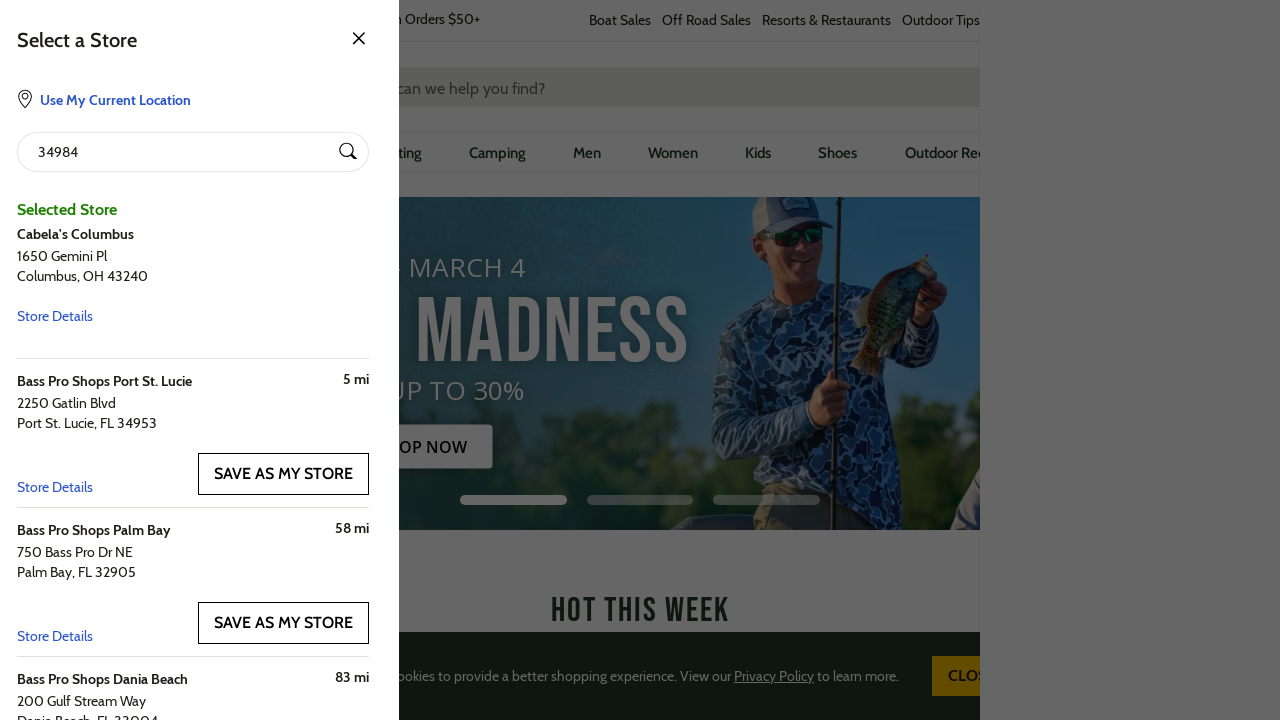

Store search results appeared
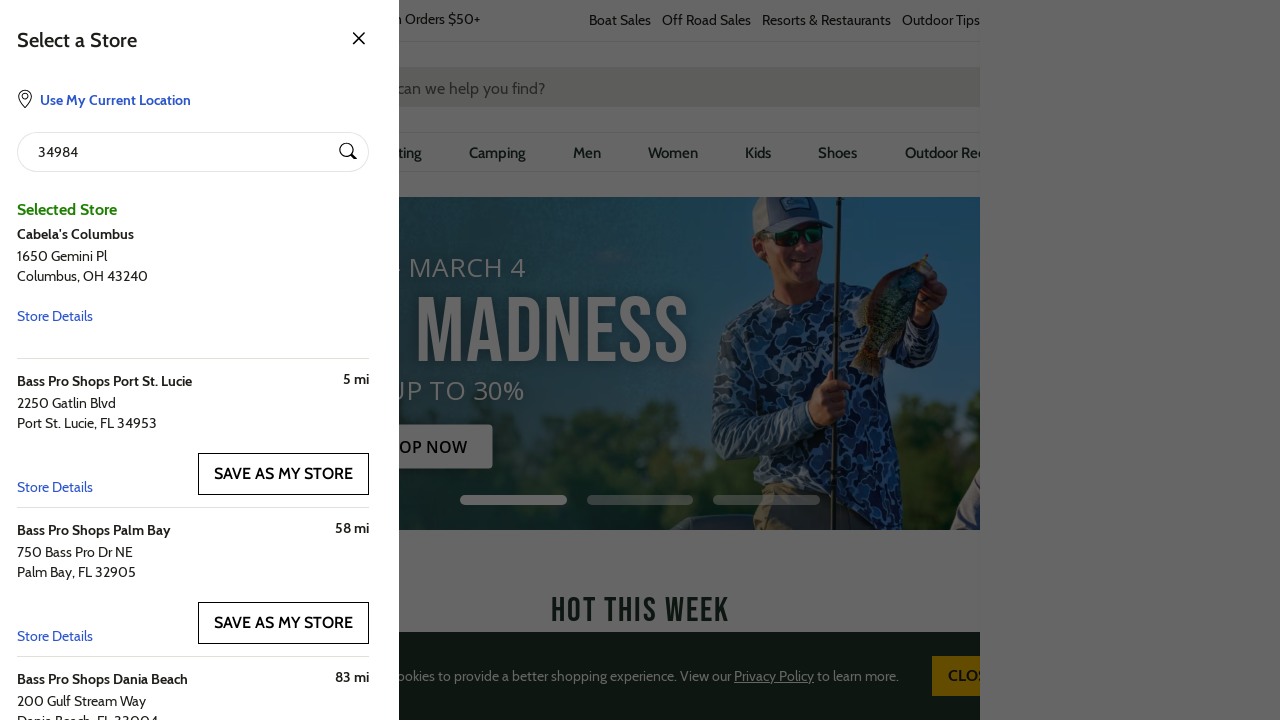

Clicked save store button to select store at (284, 474) on xpath=/html/body/div[8]/div[2]/div[4]/div[3]/div[1]/div/button
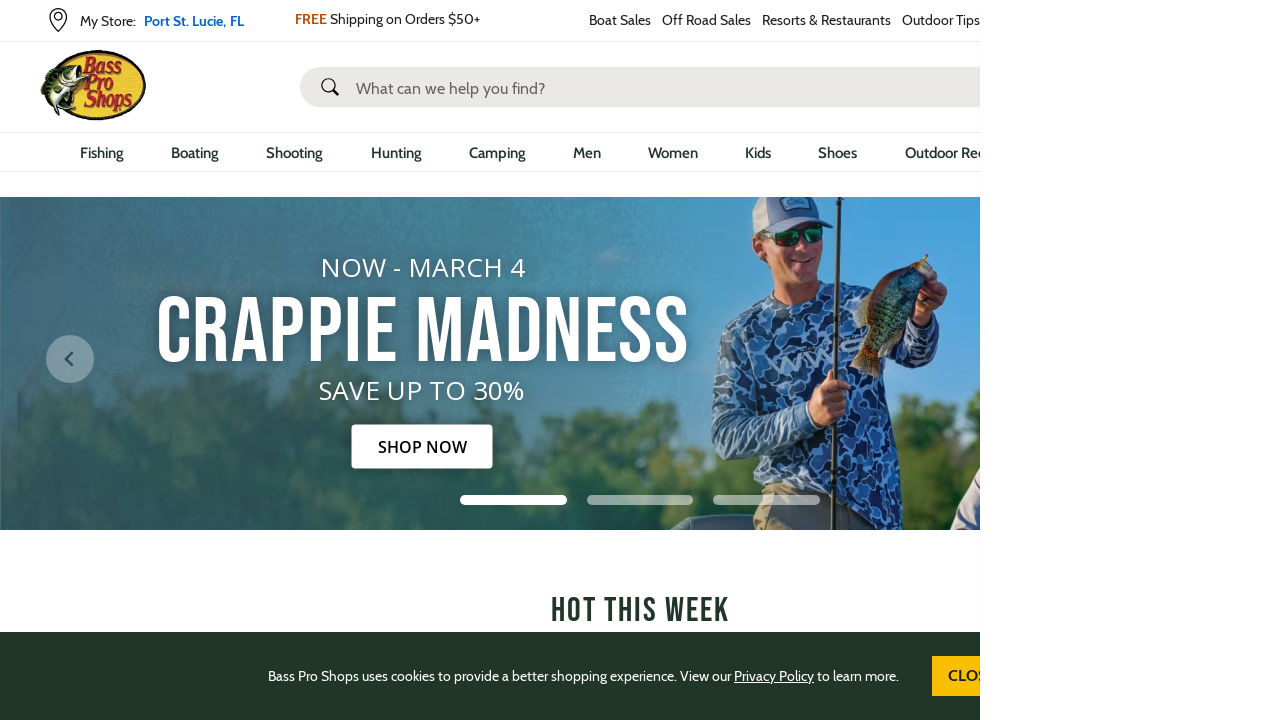

Waited for store selection to be saved
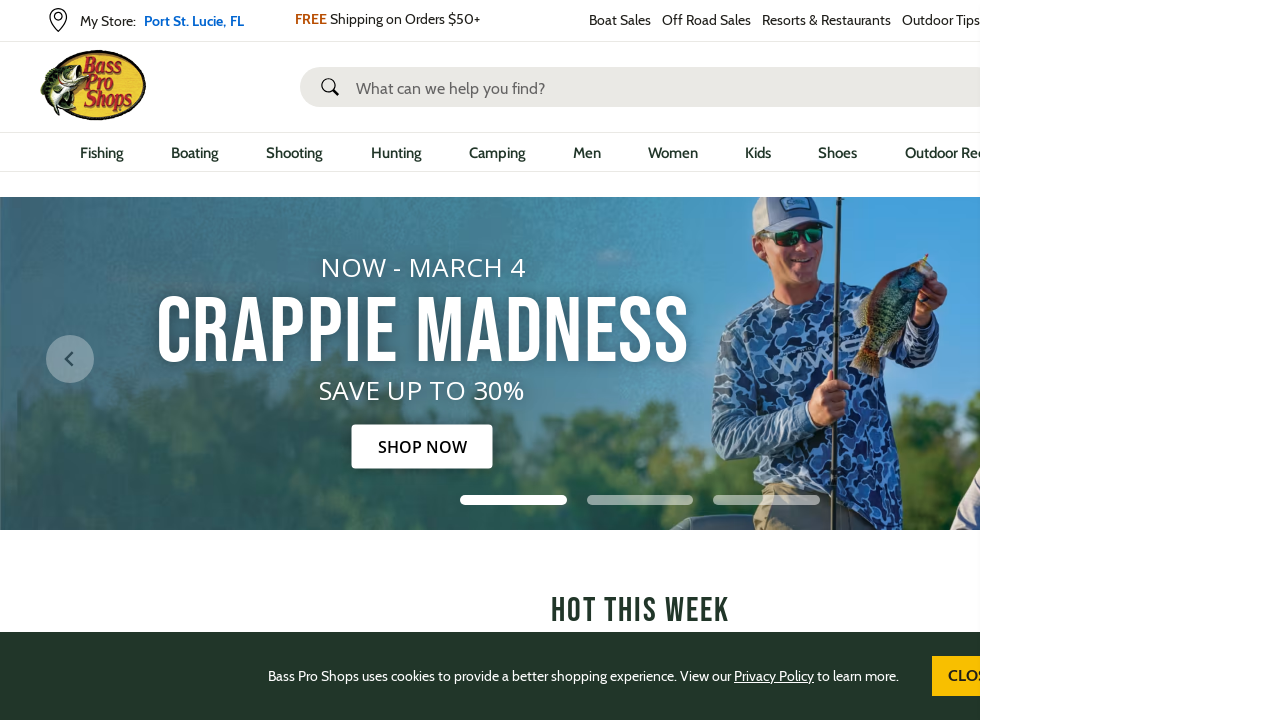

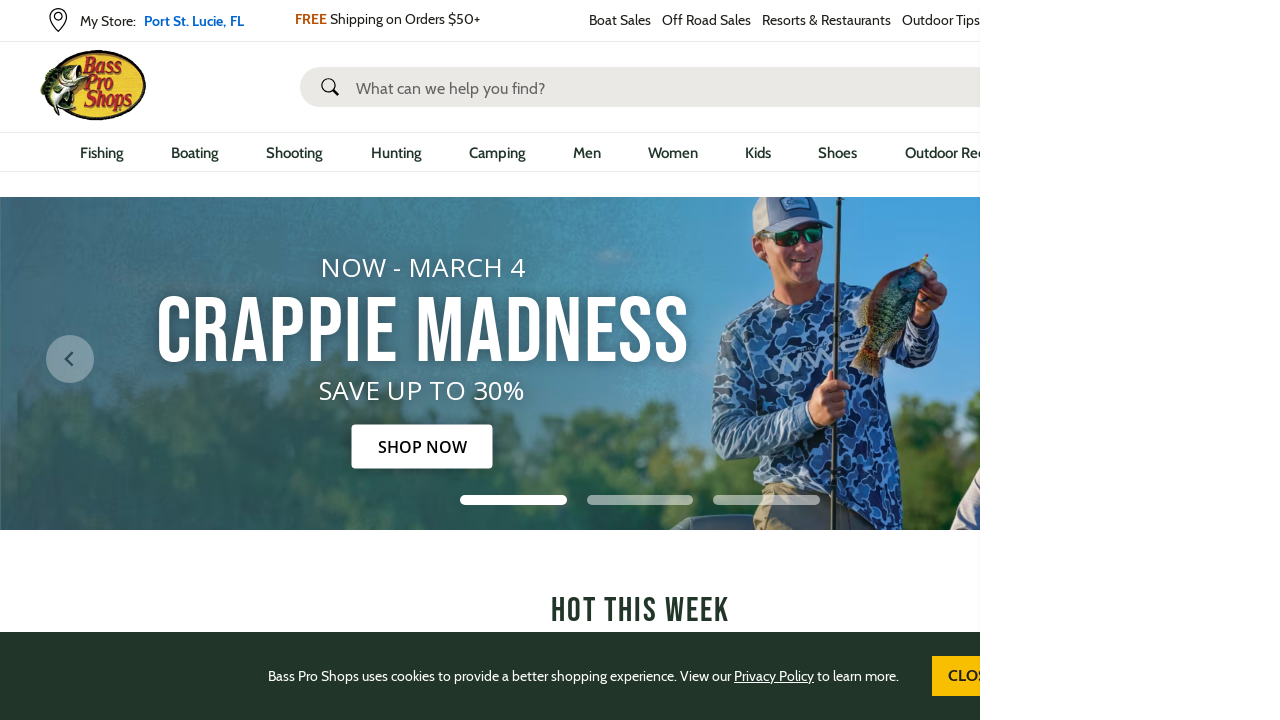